Tests radio button selection by clicking a radio button

Starting URL: https://www.selenium.dev/selenium/web/web-form.html

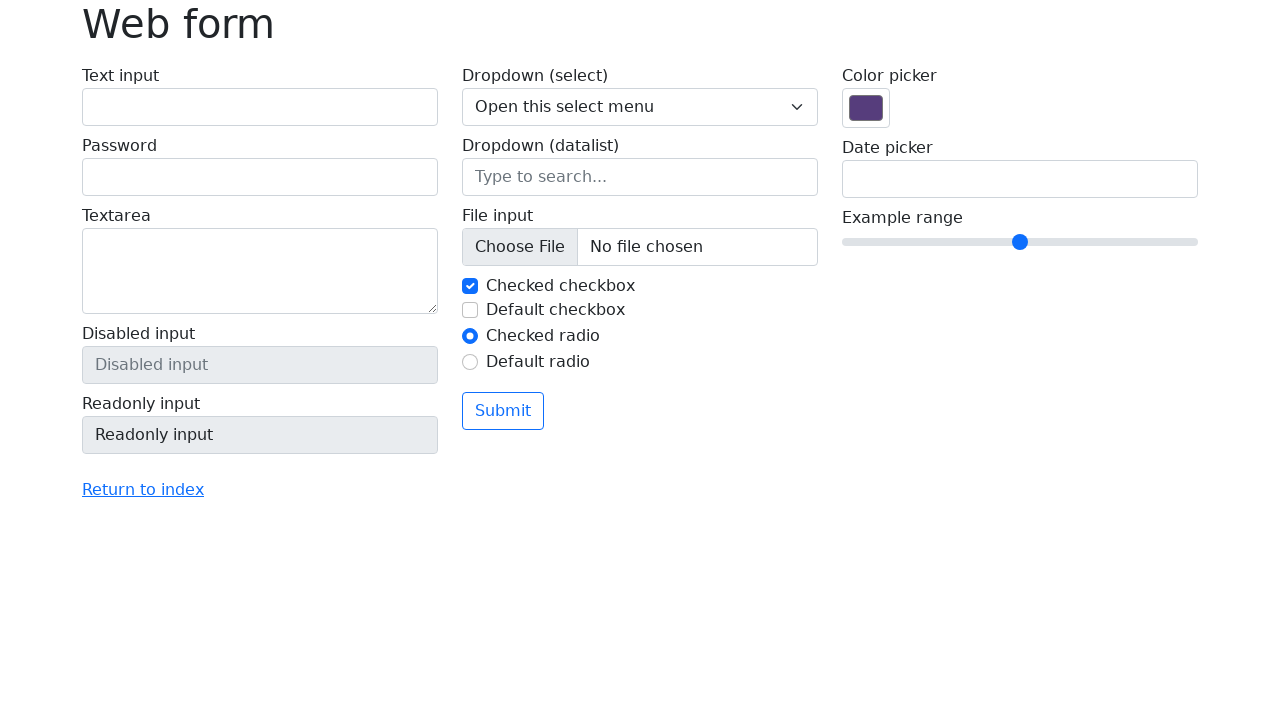

Navigated to web form test page
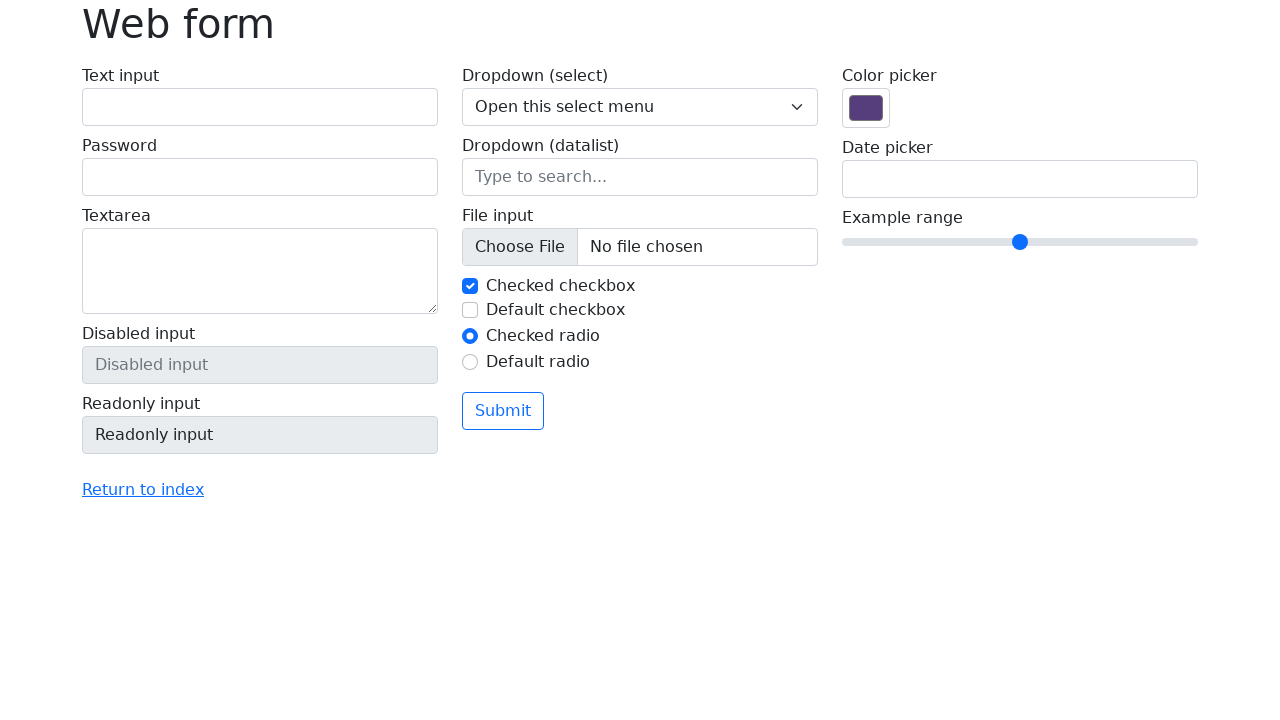

Clicked radio button to select it at (470, 336) on input[type='radio']
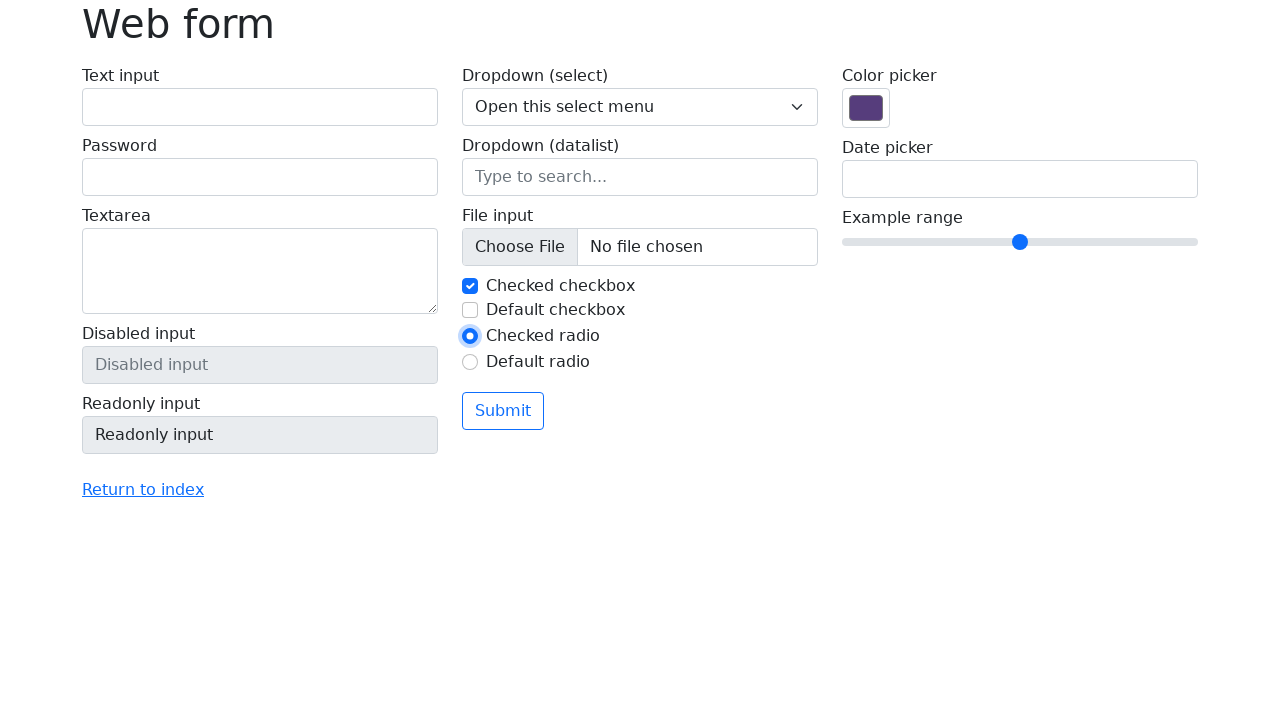

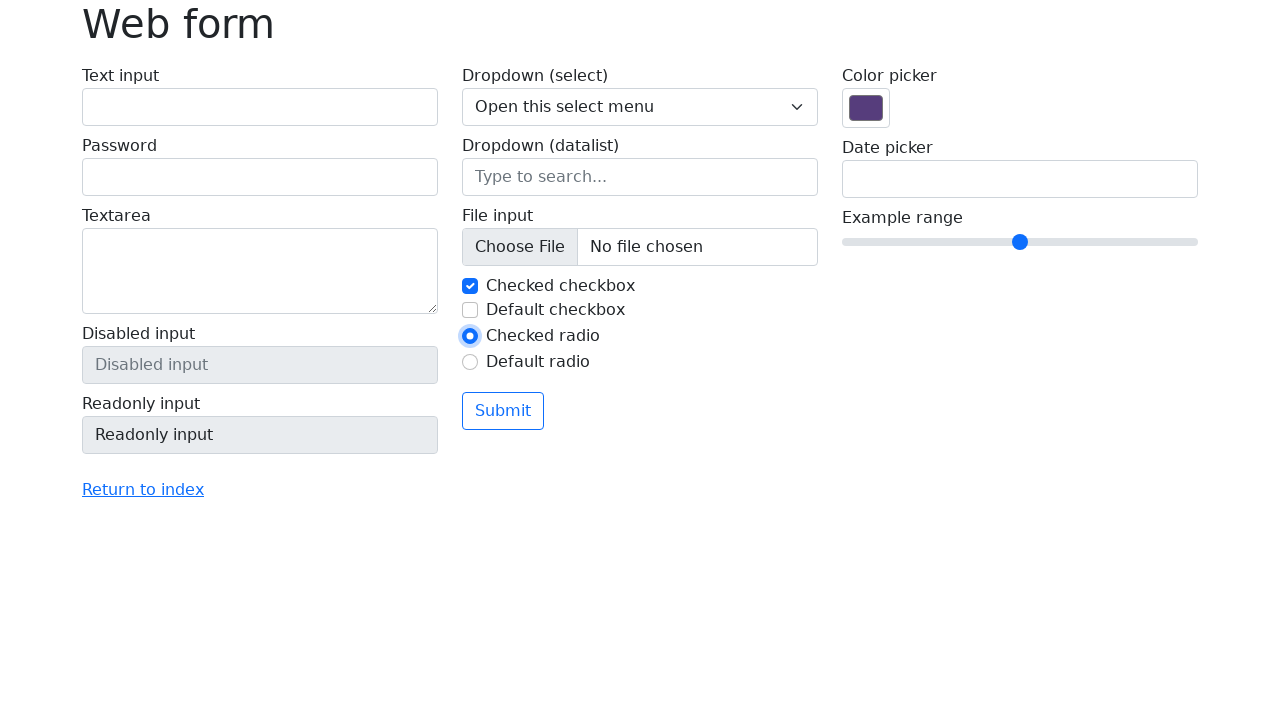